Clicks dropdown select element using CSS selector with substring match

Starting URL: https://rahulshettyacademy.com/AutomationPractice/

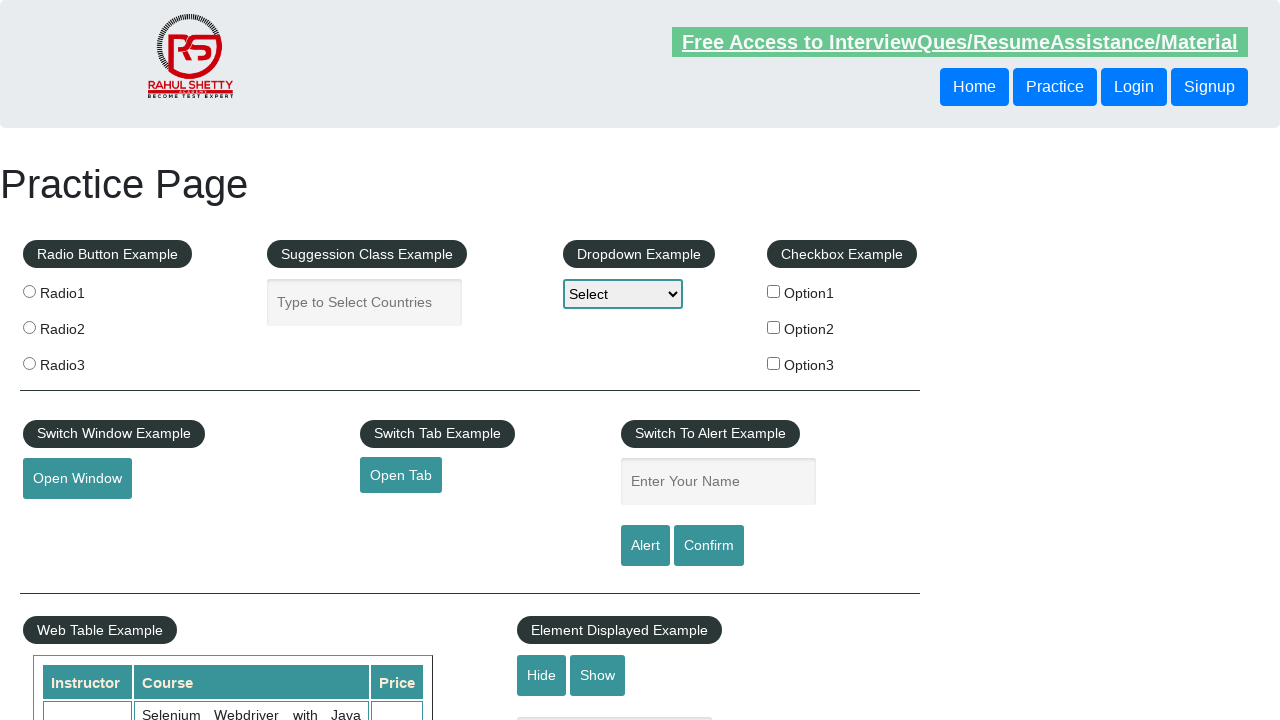

Clicked dropdown select element using CSS selector with substring match on id attribute at (623, 294) on select[id*='dropdown-class']
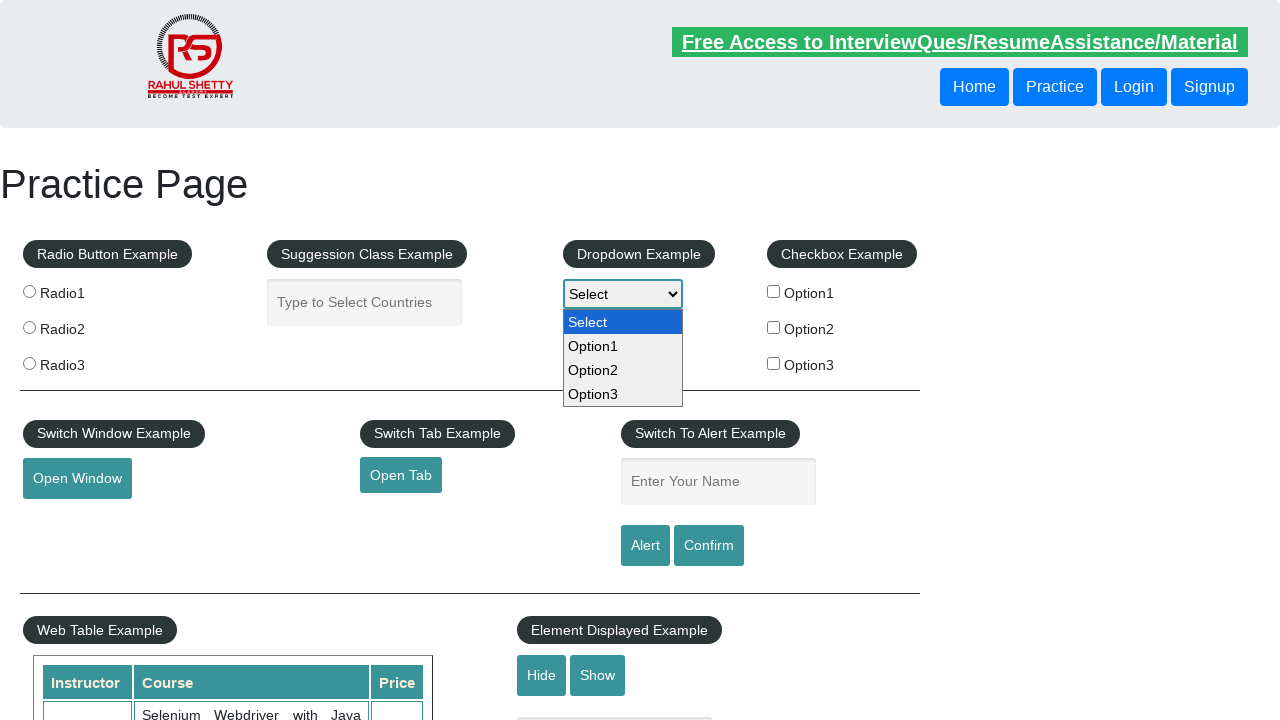

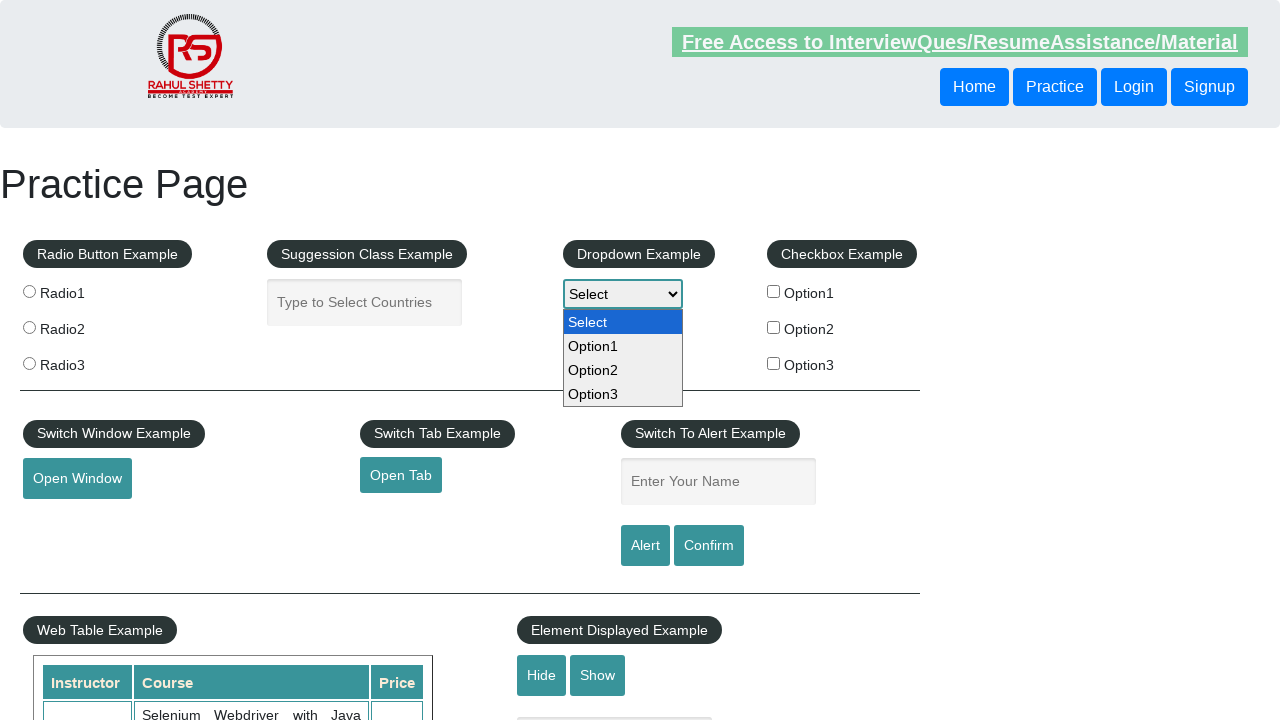